Tests an HTML form by filling out various form fields including text inputs, textarea, checkboxes, radio buttons, and dropdown selects, then submits the form

Starting URL: https://testpages.eviltester.com/styled/basic-html-form-test.html

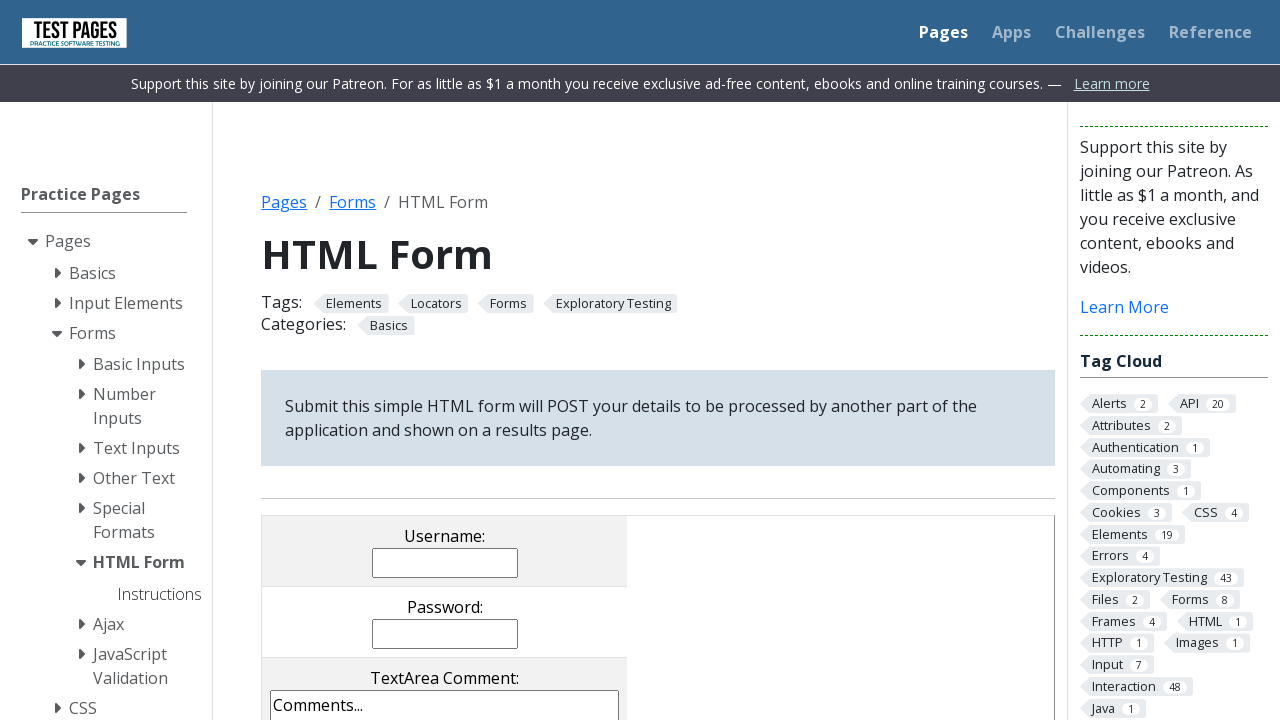

Filled username field with 'TestUser42' on input[name='username']
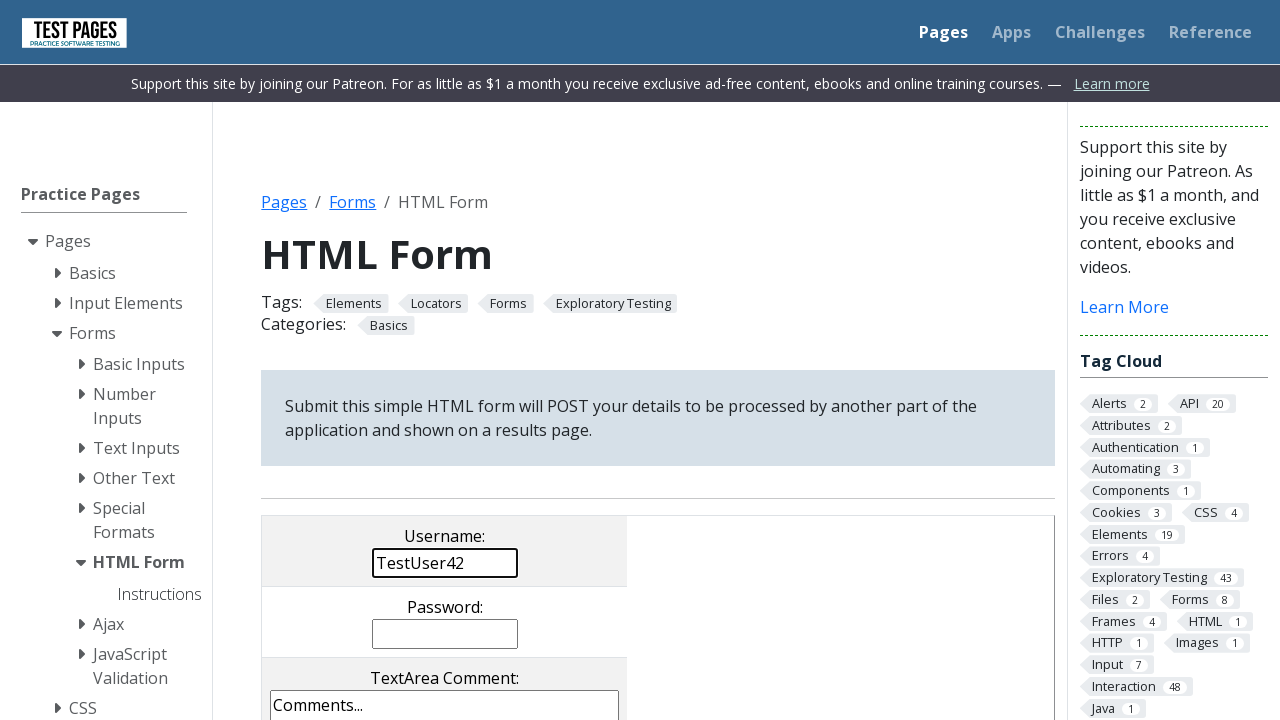

Filled password field with 'SecurePass789' on input[name='password']
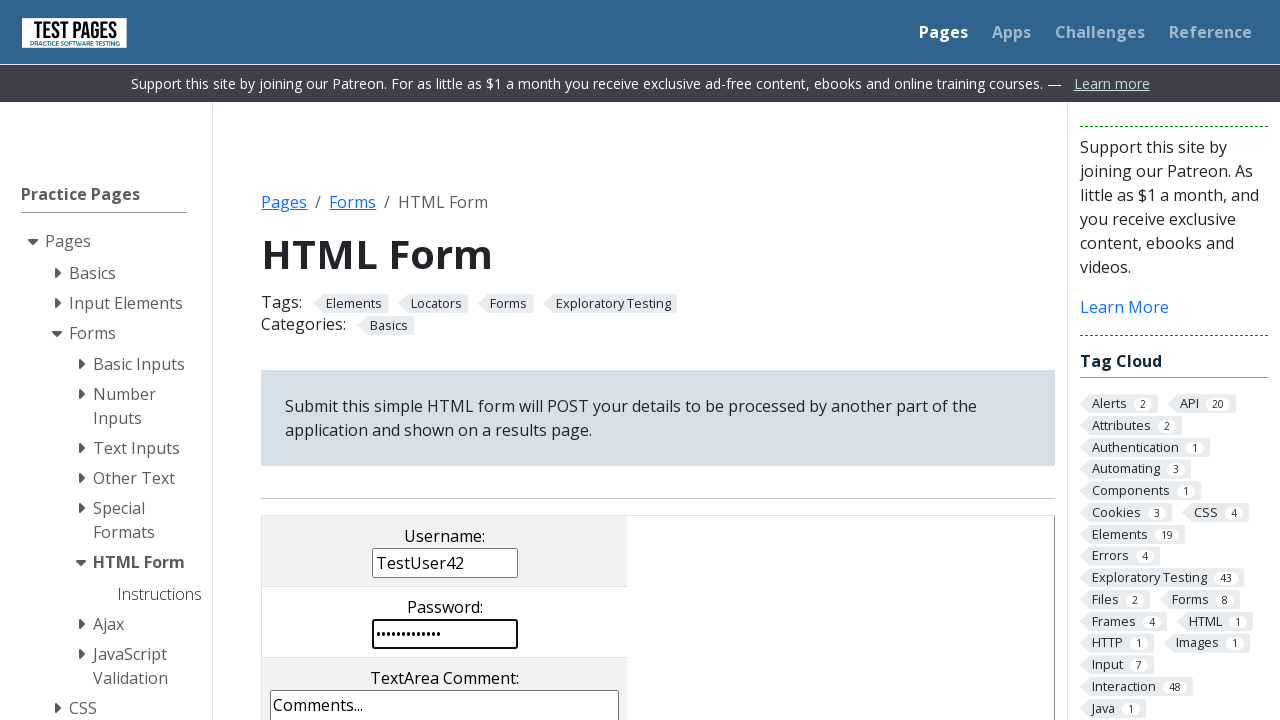

Filled comments textarea with test comment on textarea[name='comments']
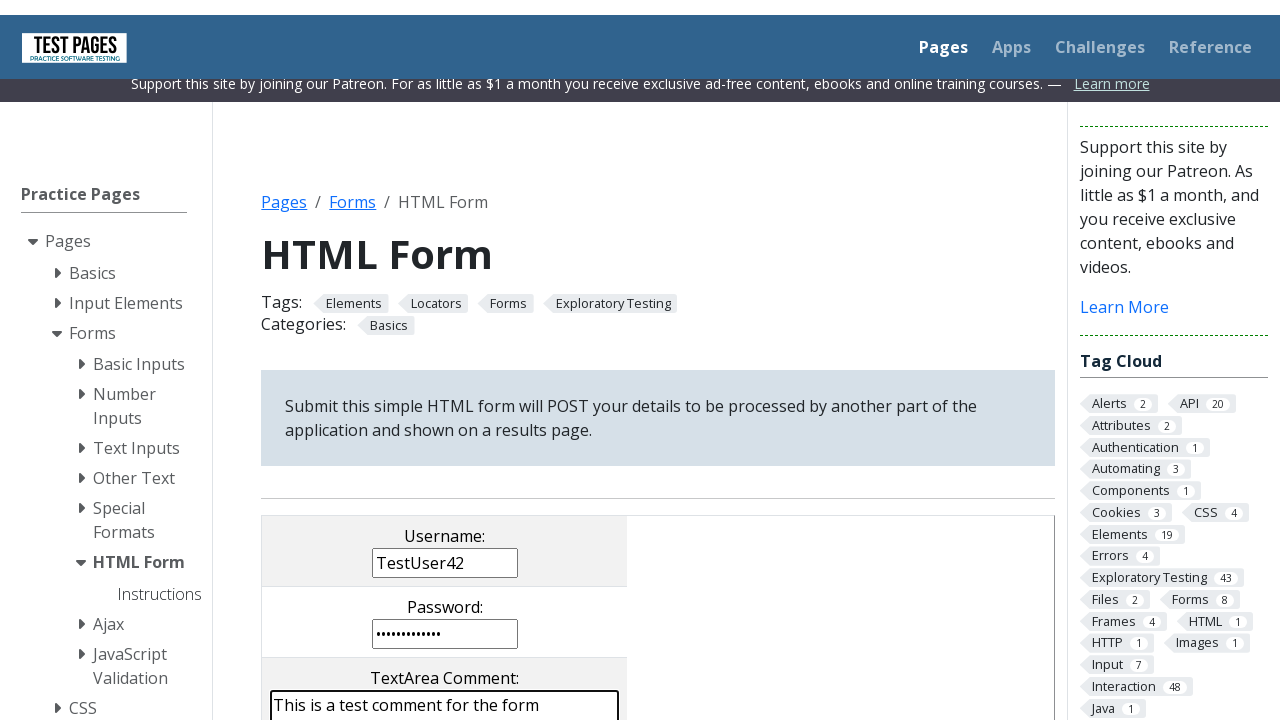

Selected second option from multiple select dropdown on select[name='multipleselect[]']
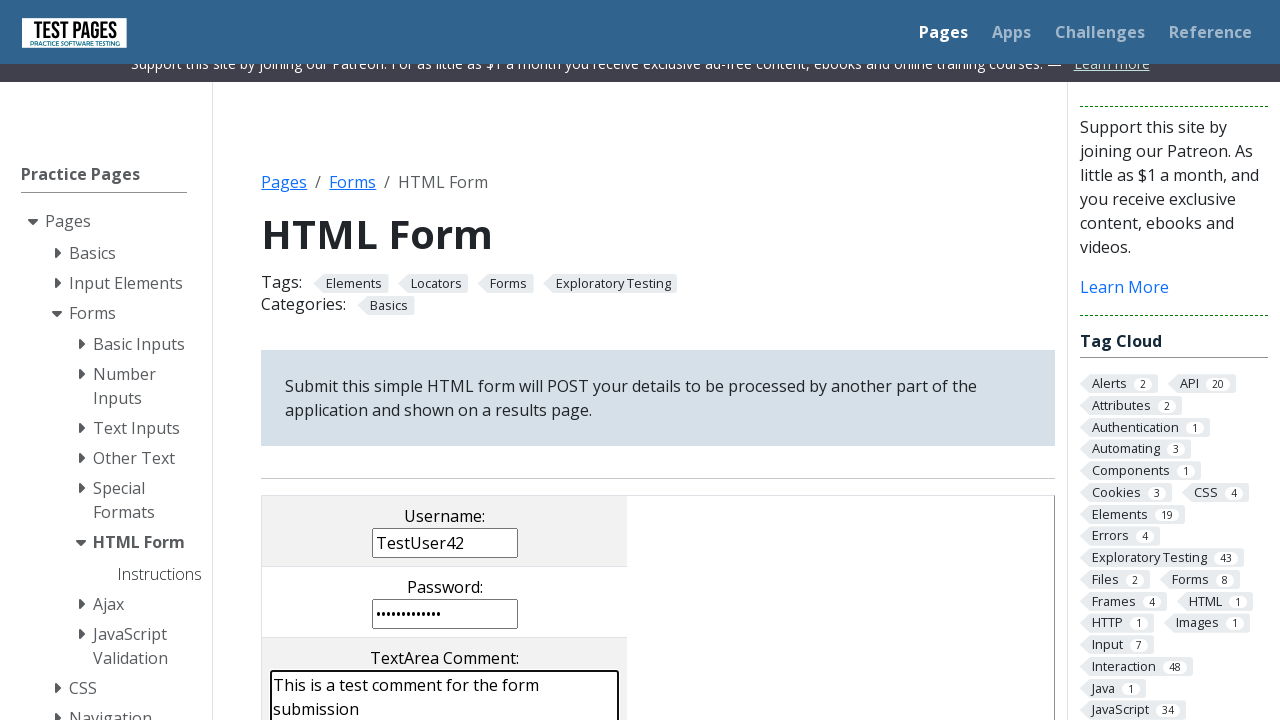

Clicked first checkbox at (299, 360) on input[name='checkboxes[]'] >> nth=0
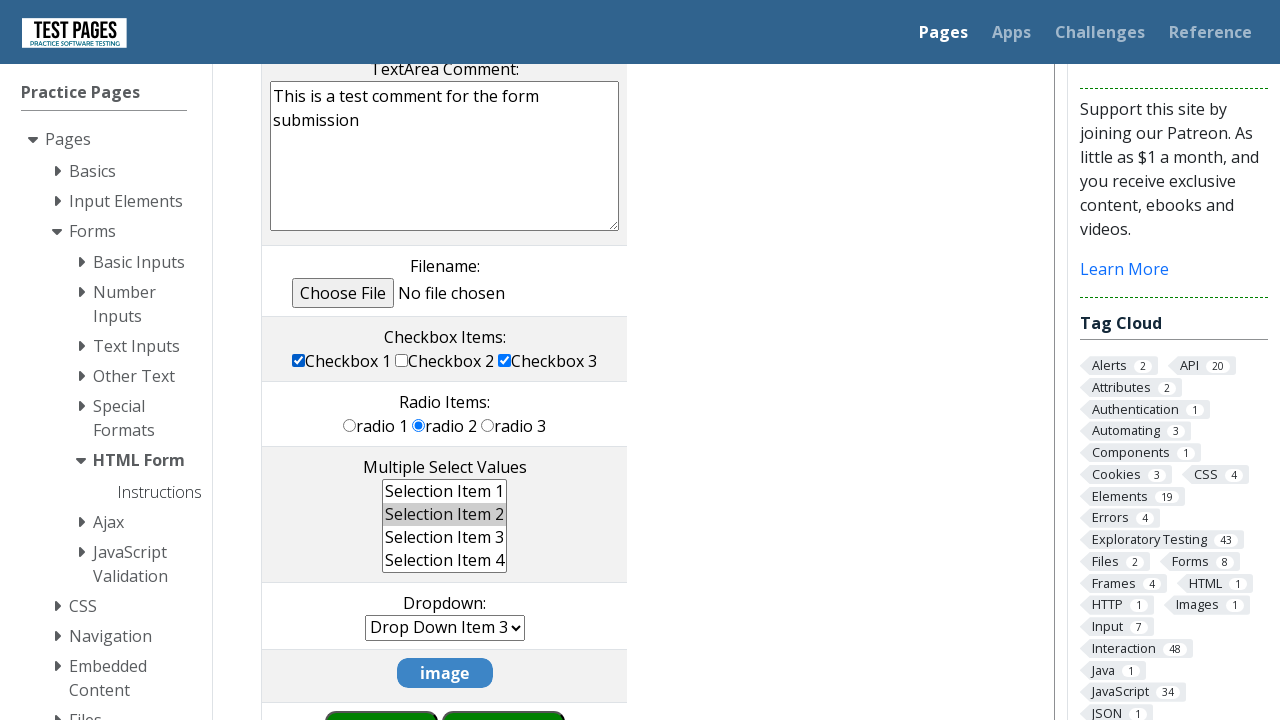

Selected first radio button option at (350, 425) on input[name='radioval'] >> nth=0
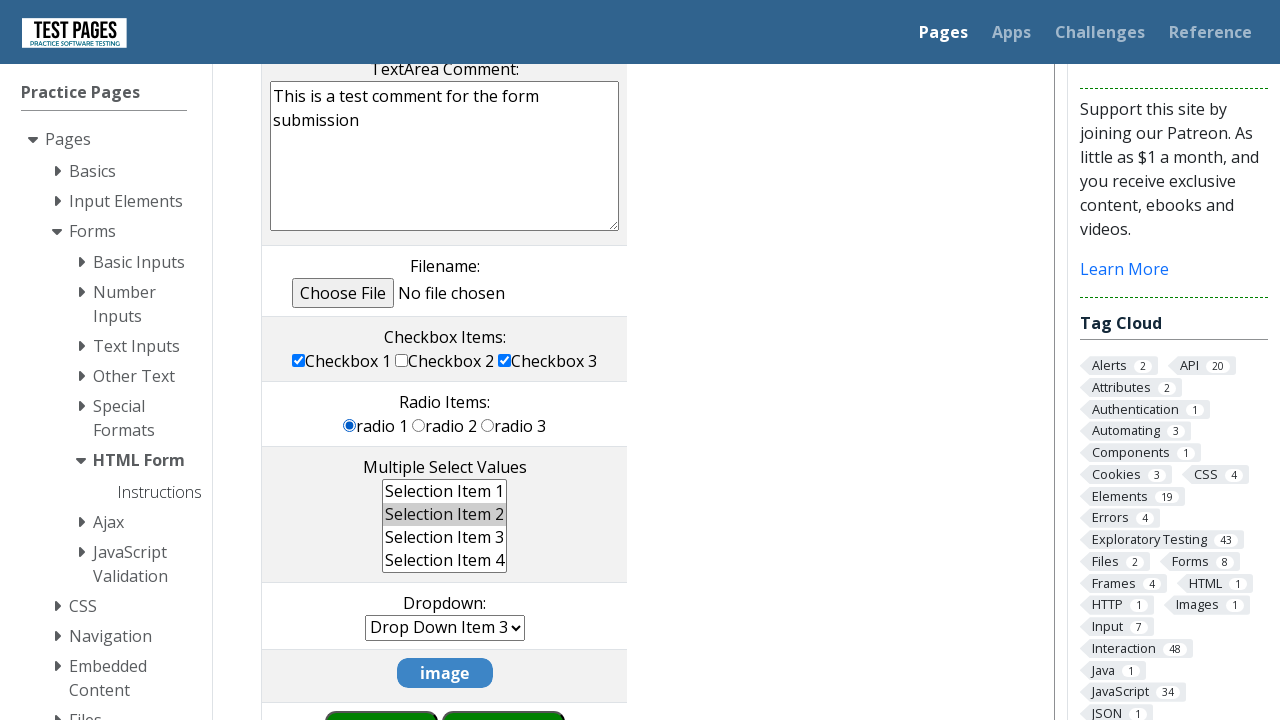

Selected 'Drop Down Item 2' from dropdown on select[name='dropdown']
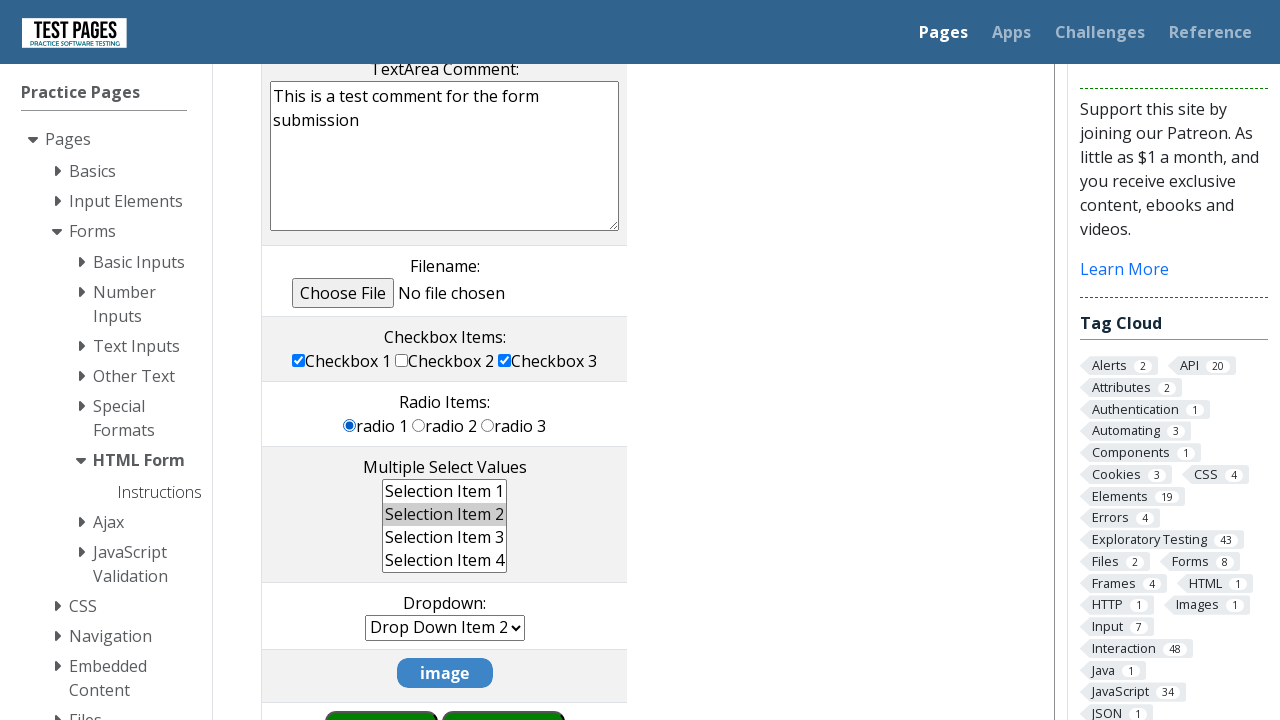

Clicked submit button to submit the form at (504, 690) on input[value='submit']
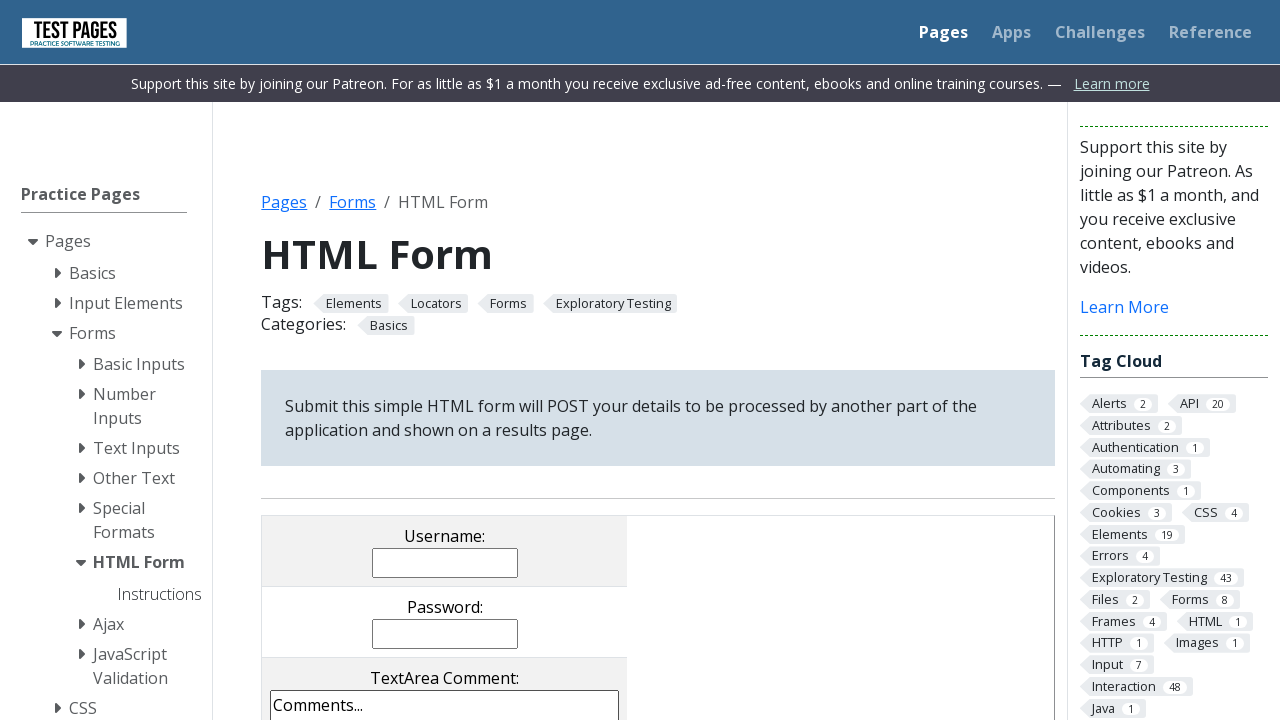

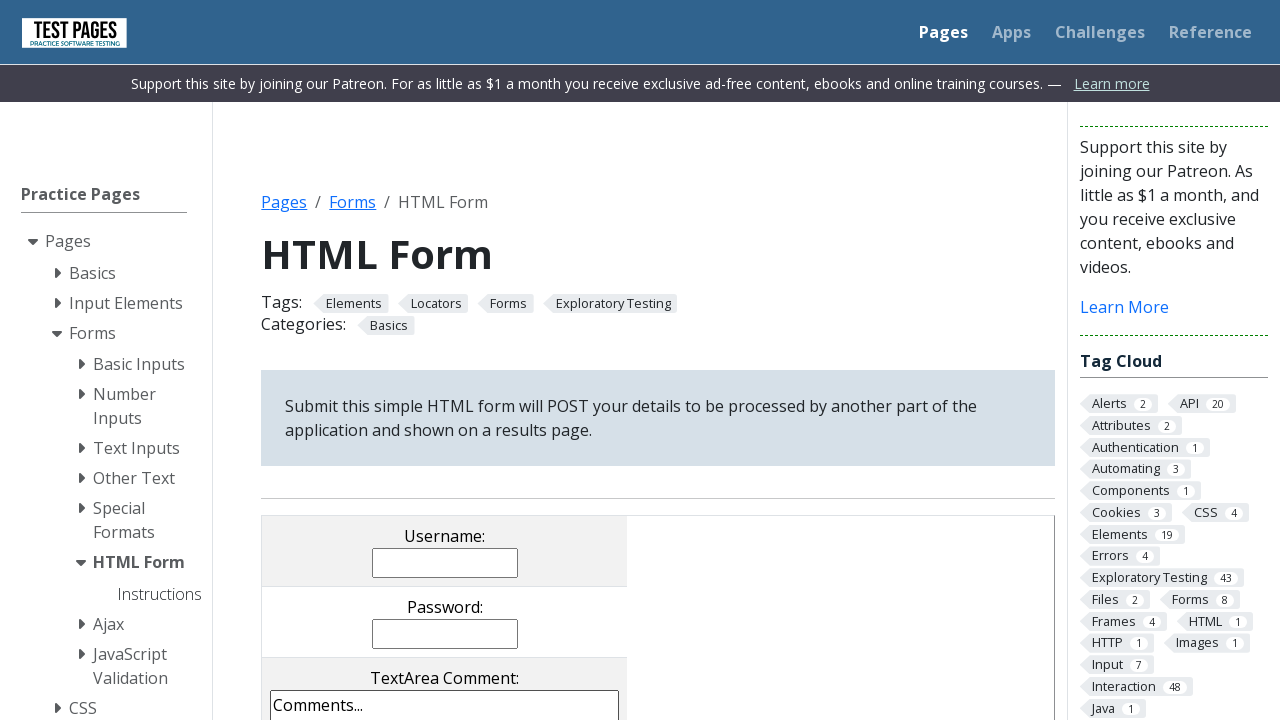